Tests opening a new browser window by clicking the "New Window" button, switching to the new window, and verifying the H1 text displays "This is a sample page"

Starting URL: https://demoqa.com/browser-windows

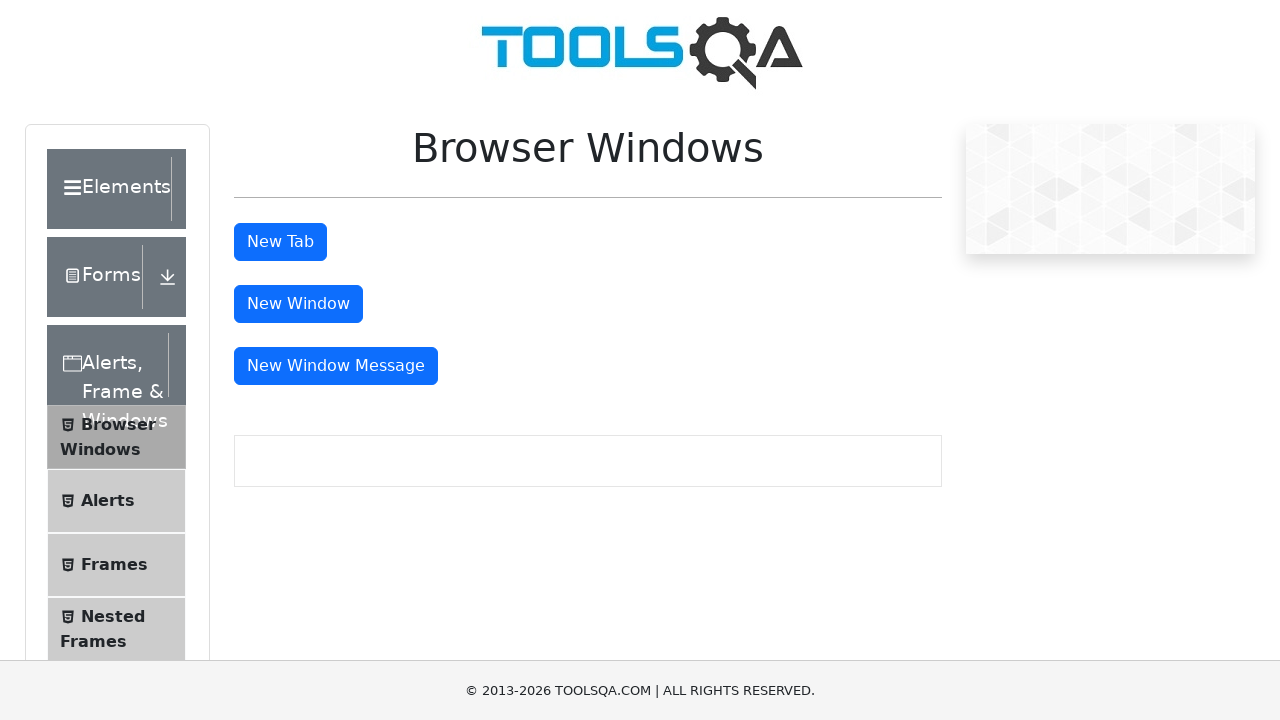

Clicked 'New Window' button at (298, 304) on #windowButton
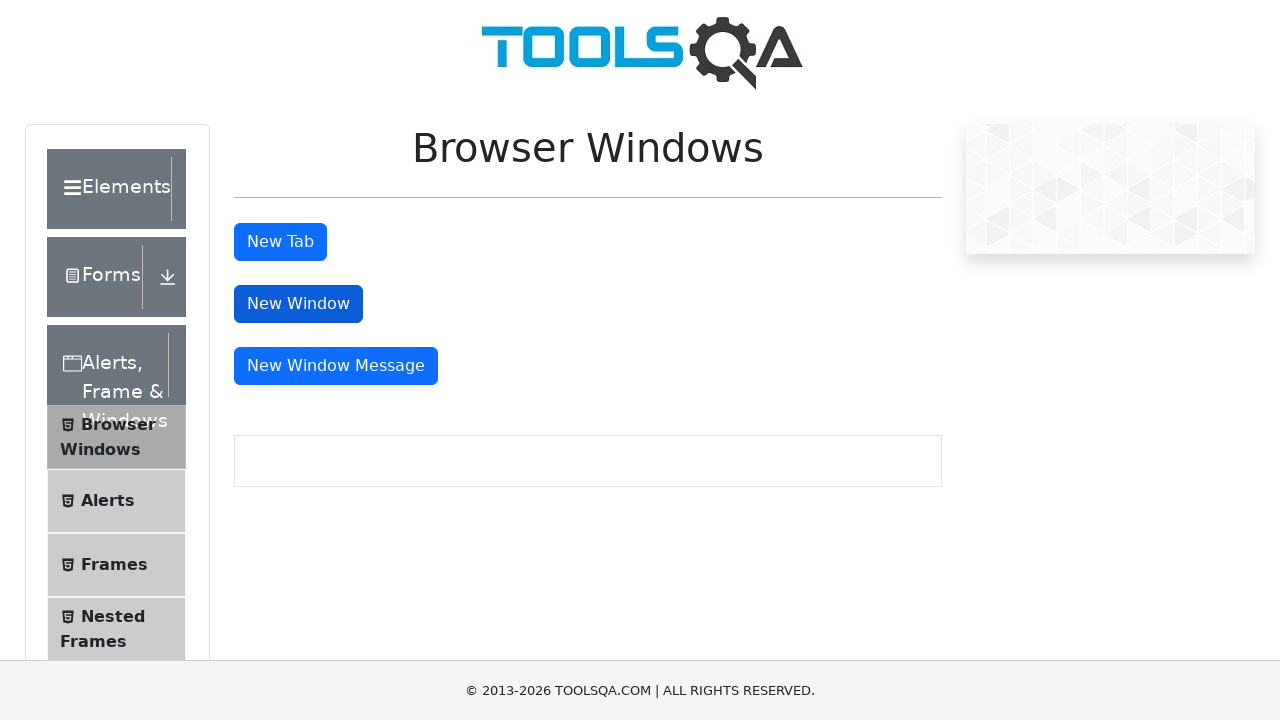

New window page object obtained
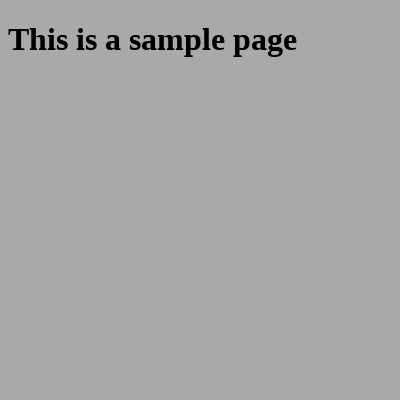

New window page fully loaded
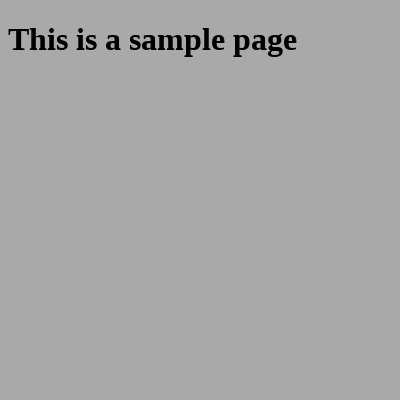

Retrieved H1 text: 'This is a sample page'
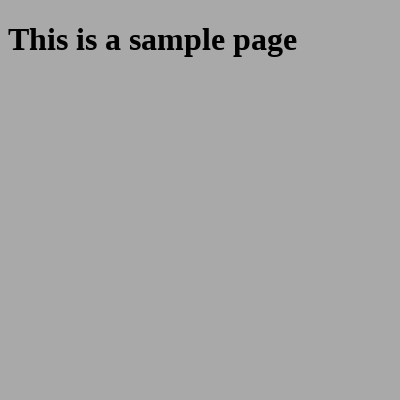

Verified H1 text equals 'This is a sample page'
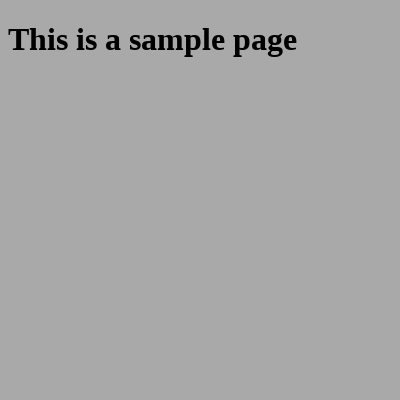

Closed new window and switched back to original page
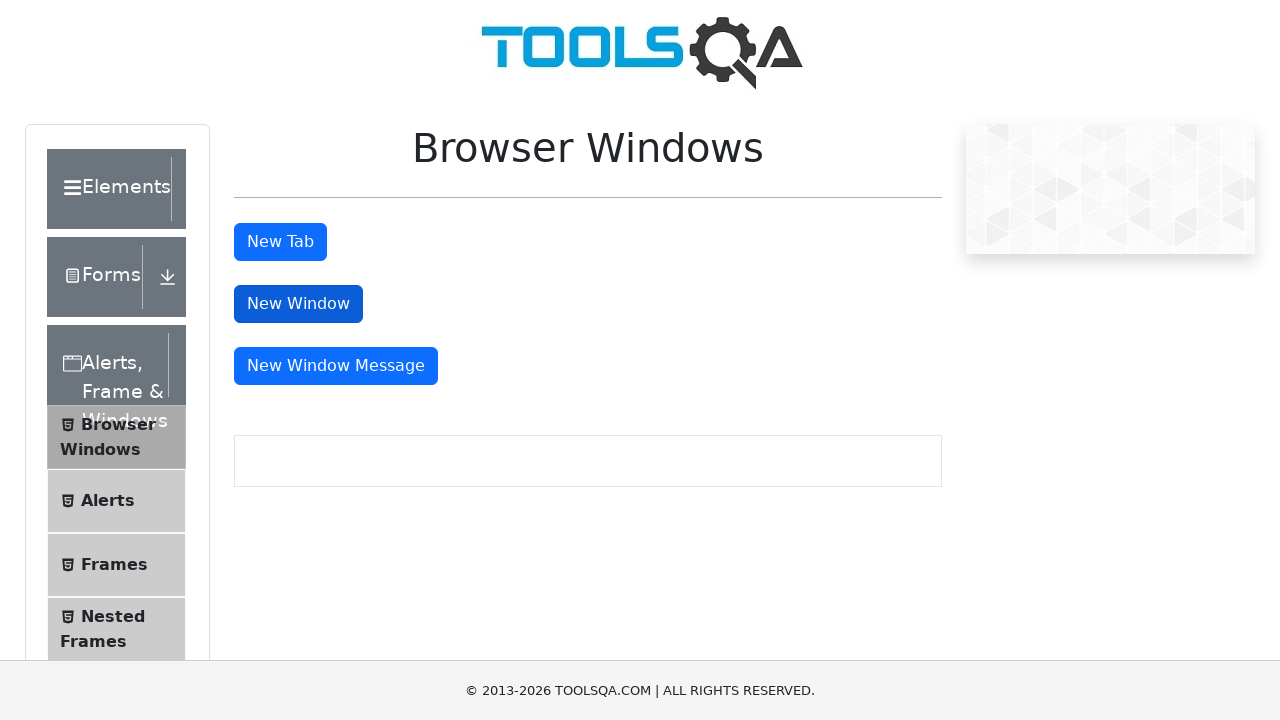

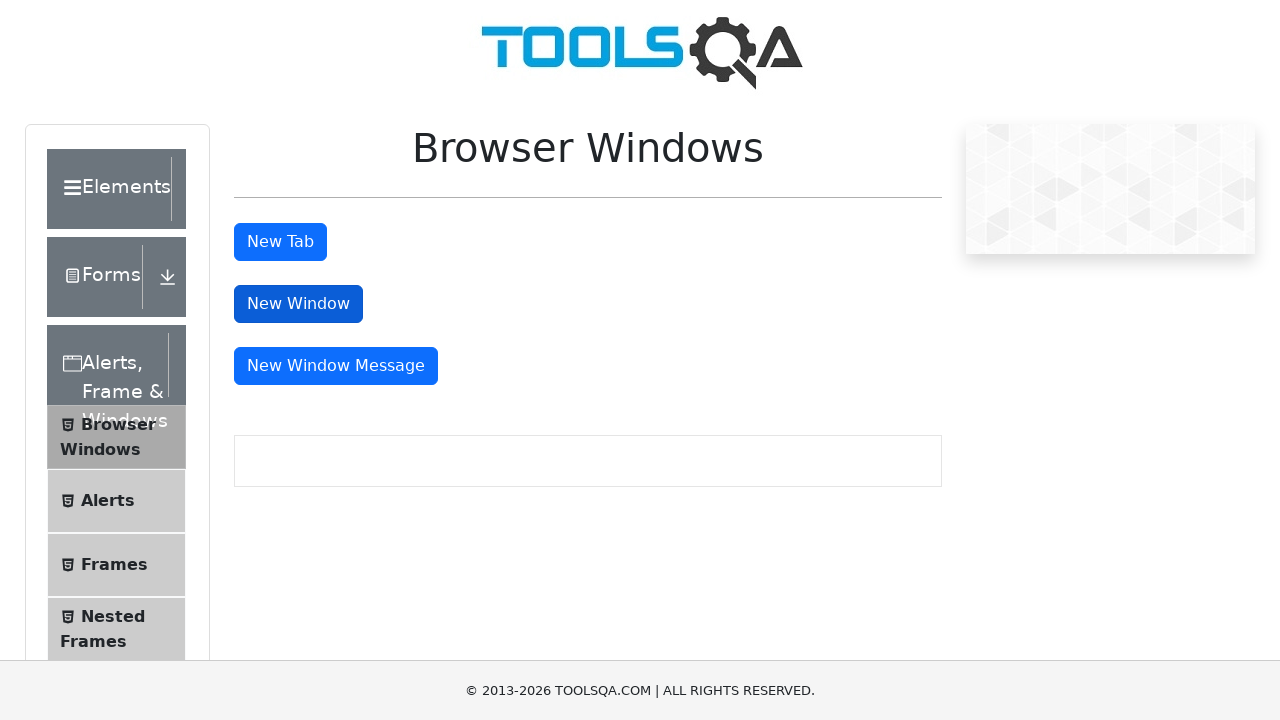